Edits an existing record to change the salary field

Starting URL: https://demoqa.com/webtables

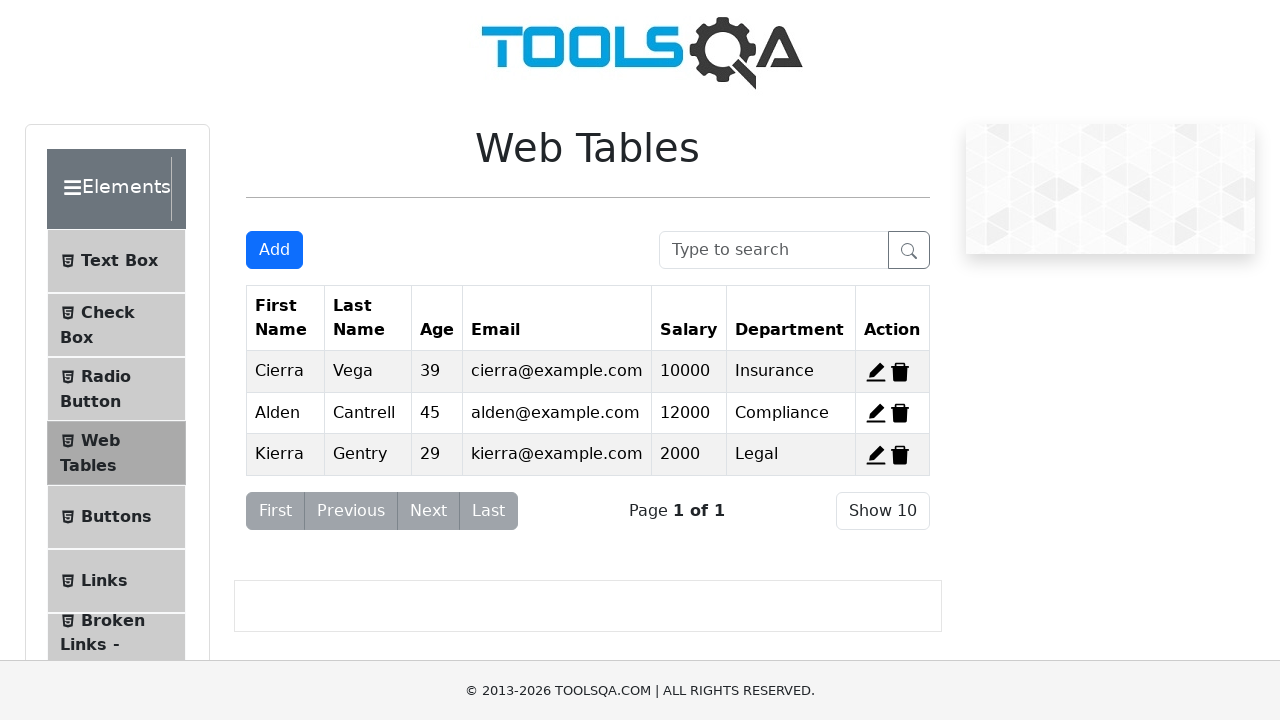

Clicked 'Add New Record' button at (274, 250) on #addNewRecordButton
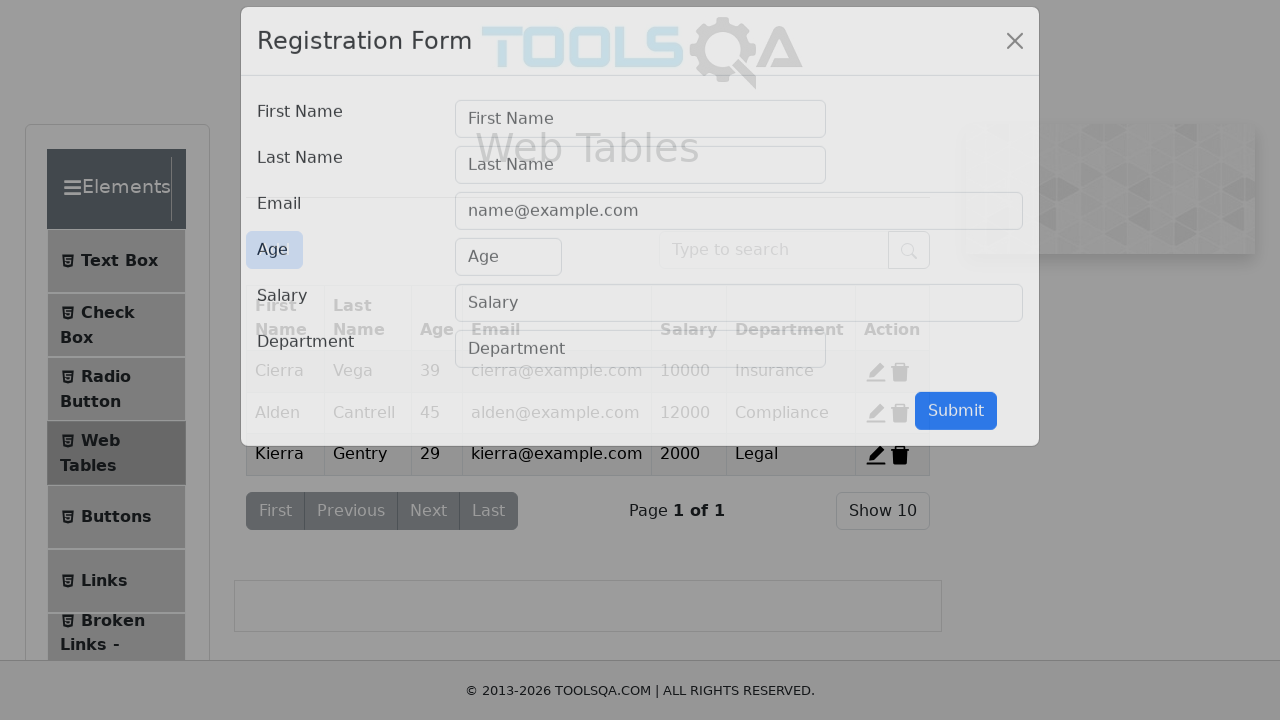

Filled first name field with 'Braulio' on input#firstName
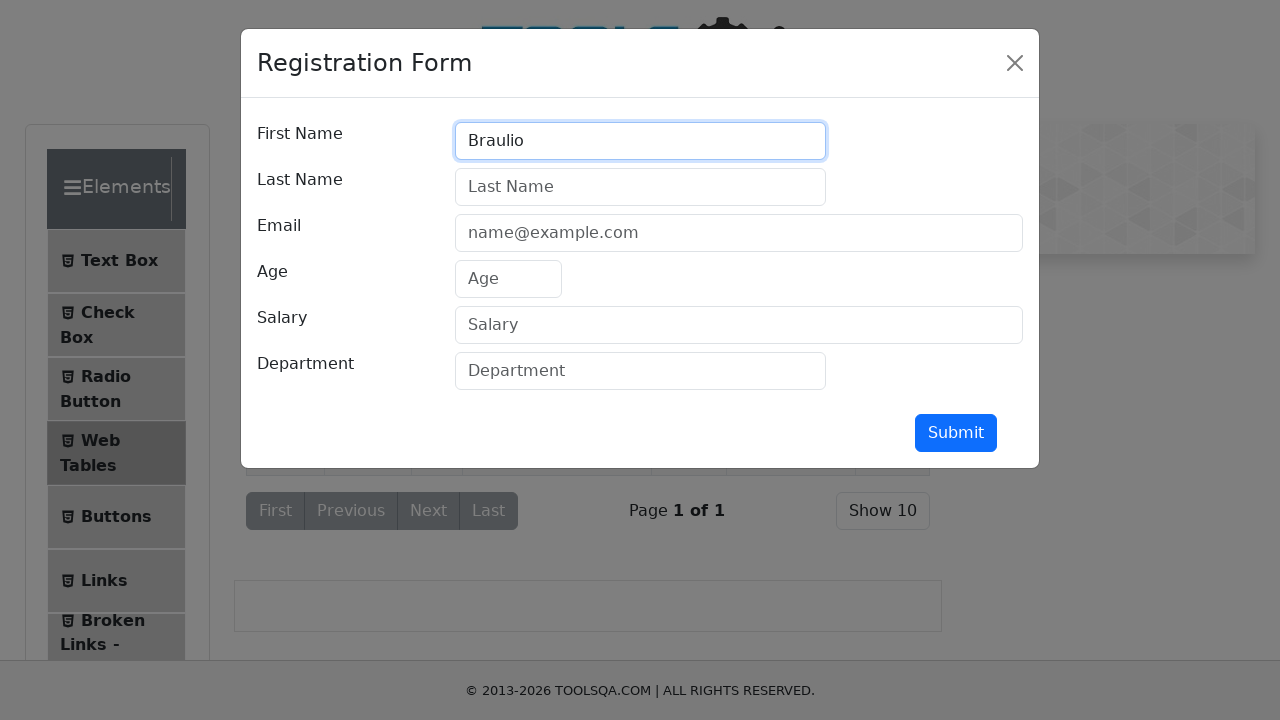

Filled last name field with 'Aguilera' on input#lastName
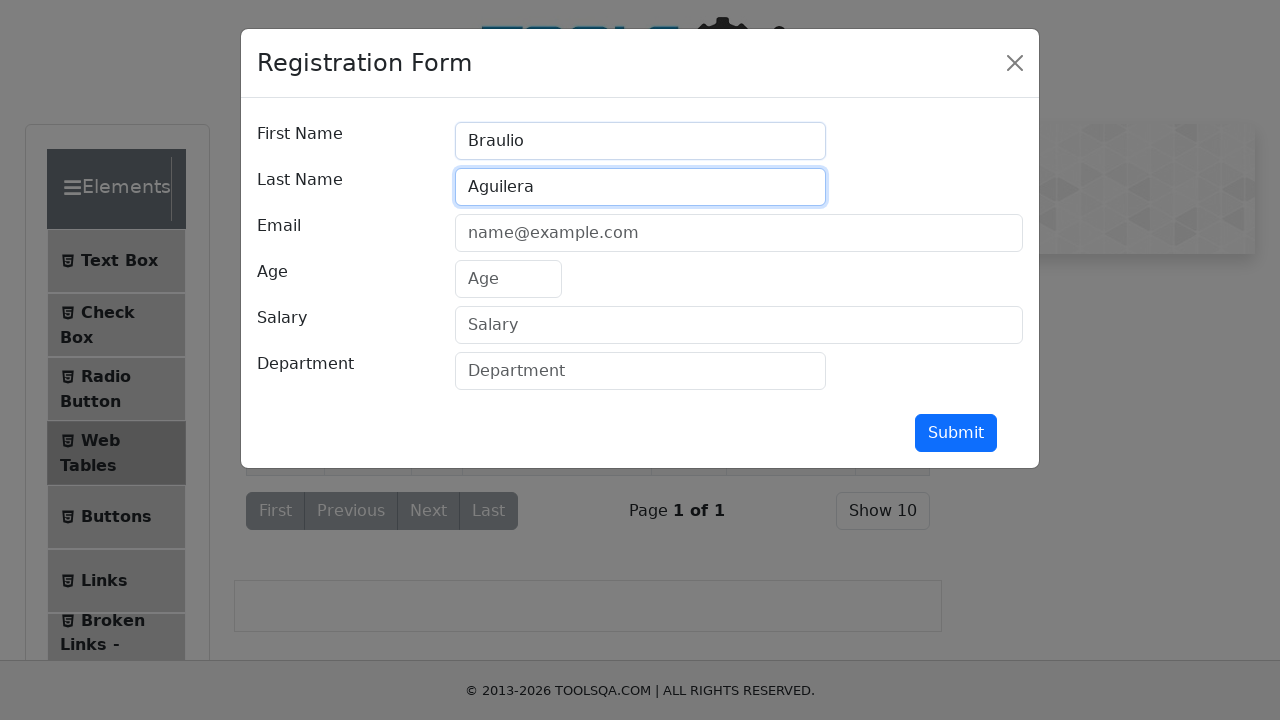

Filled email field with 'braulio@example.com' on input#userEmail
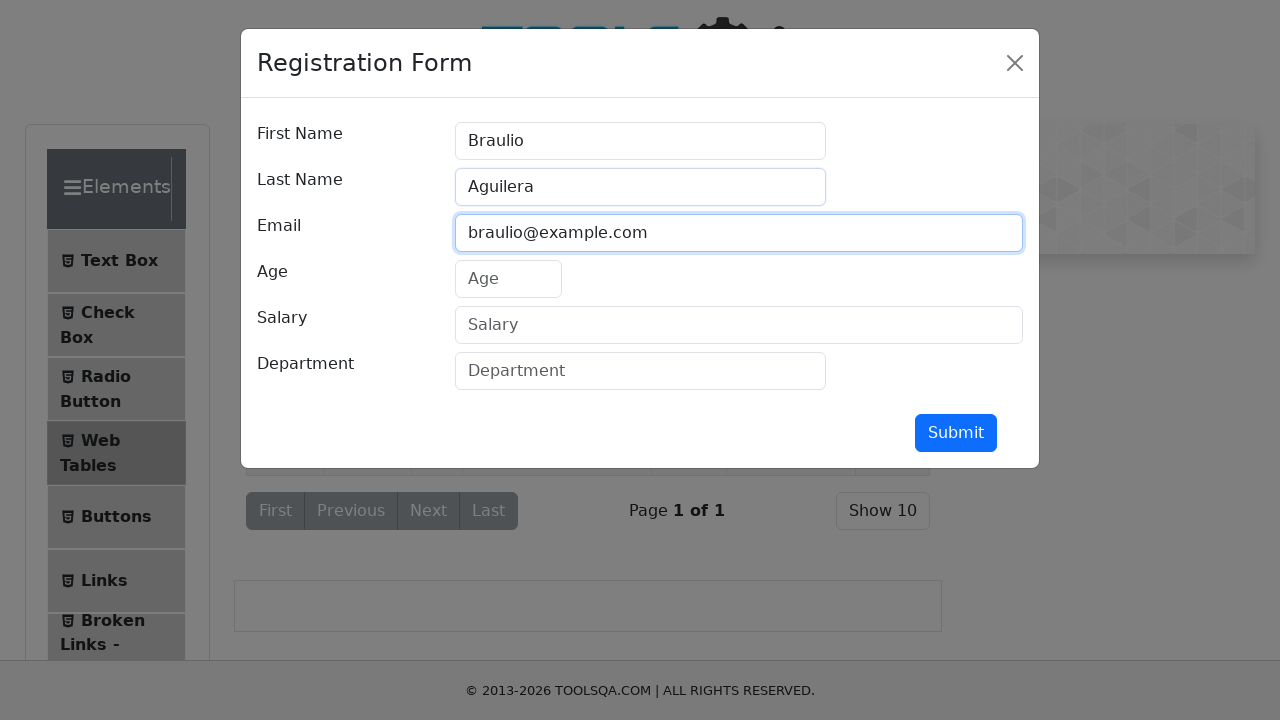

Filled age field with '29' on input#age
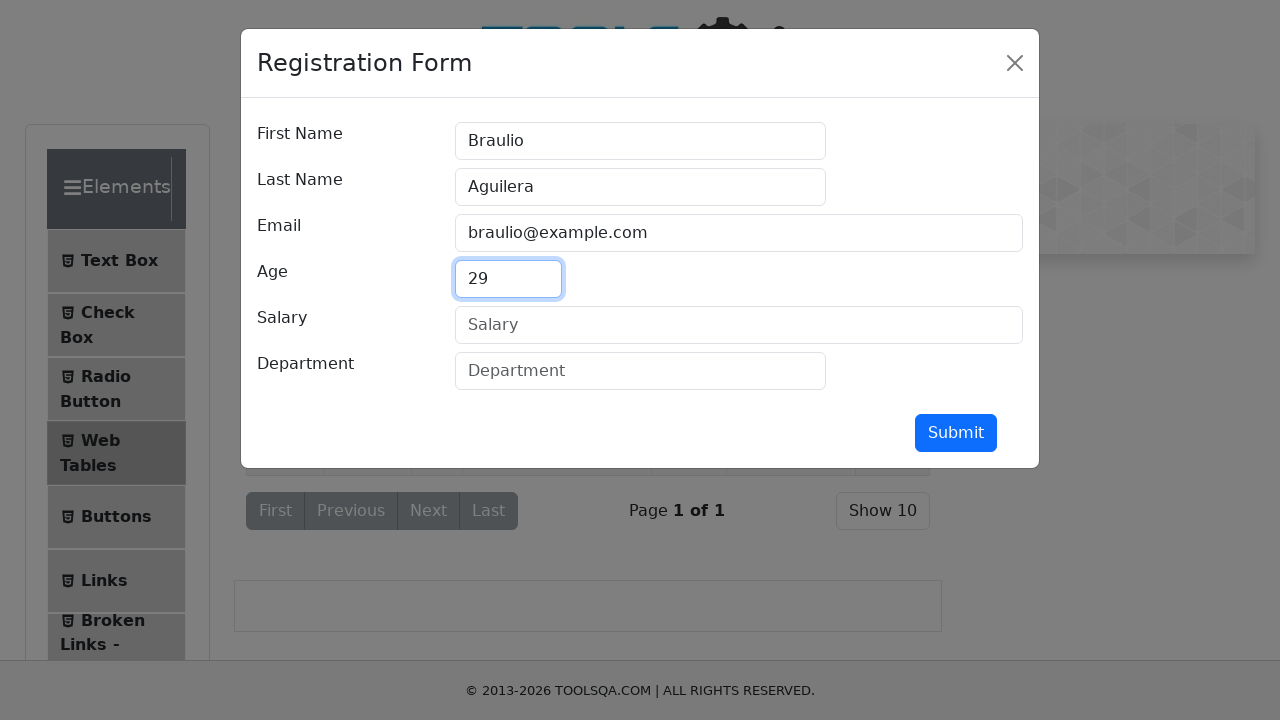

Filled salary field with '5000' on input#salary
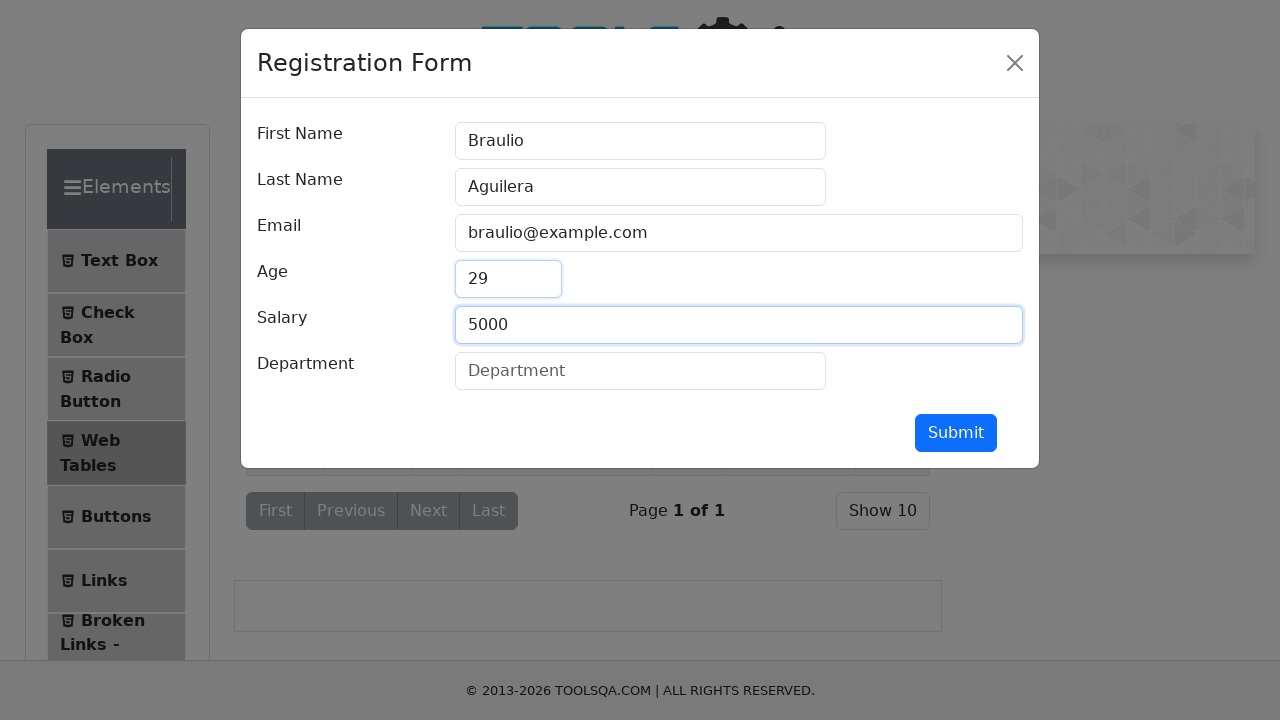

Filled department field with 'Sales' on input#department
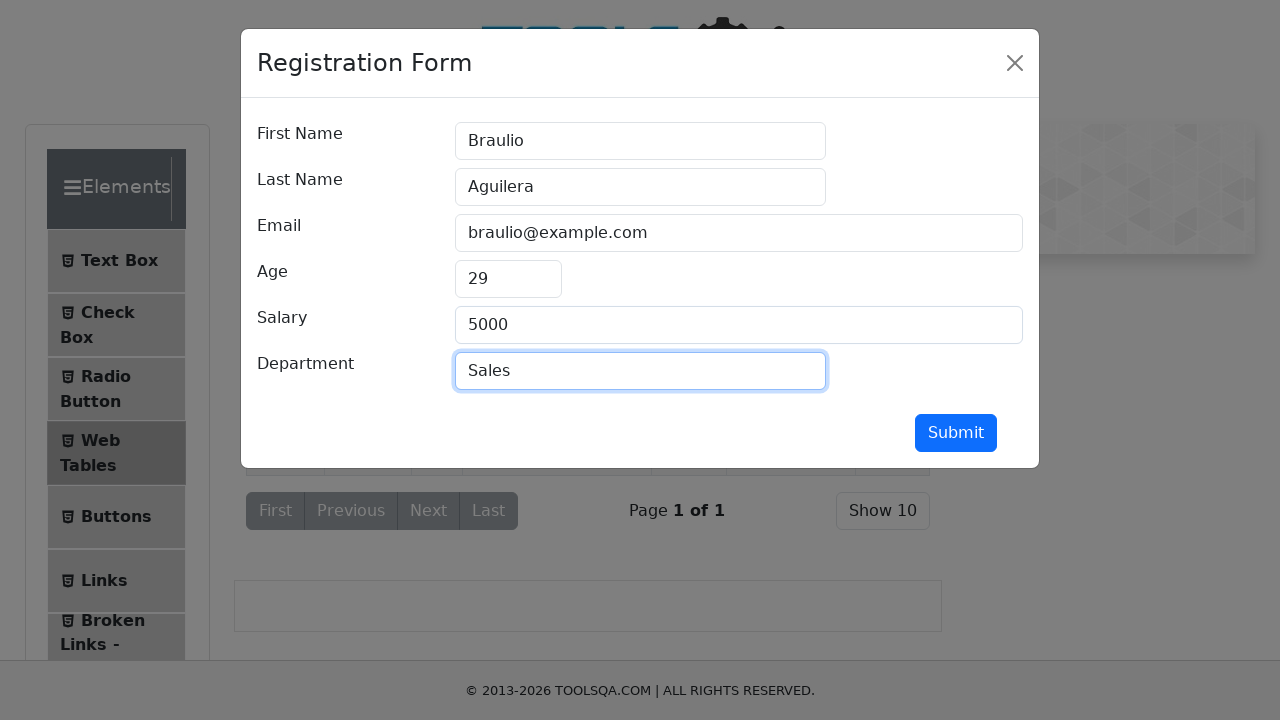

Clicked submit button to create new record at (956, 433) on button#submit
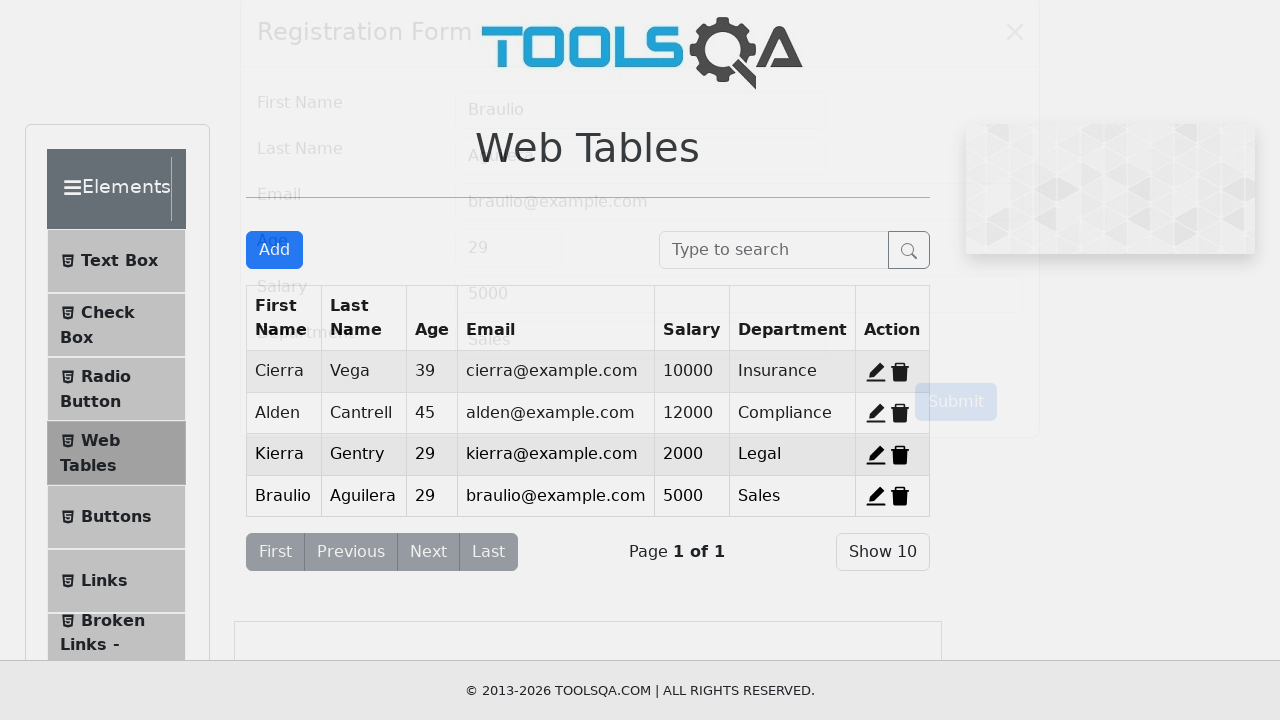

Waited 500ms for record creation to complete
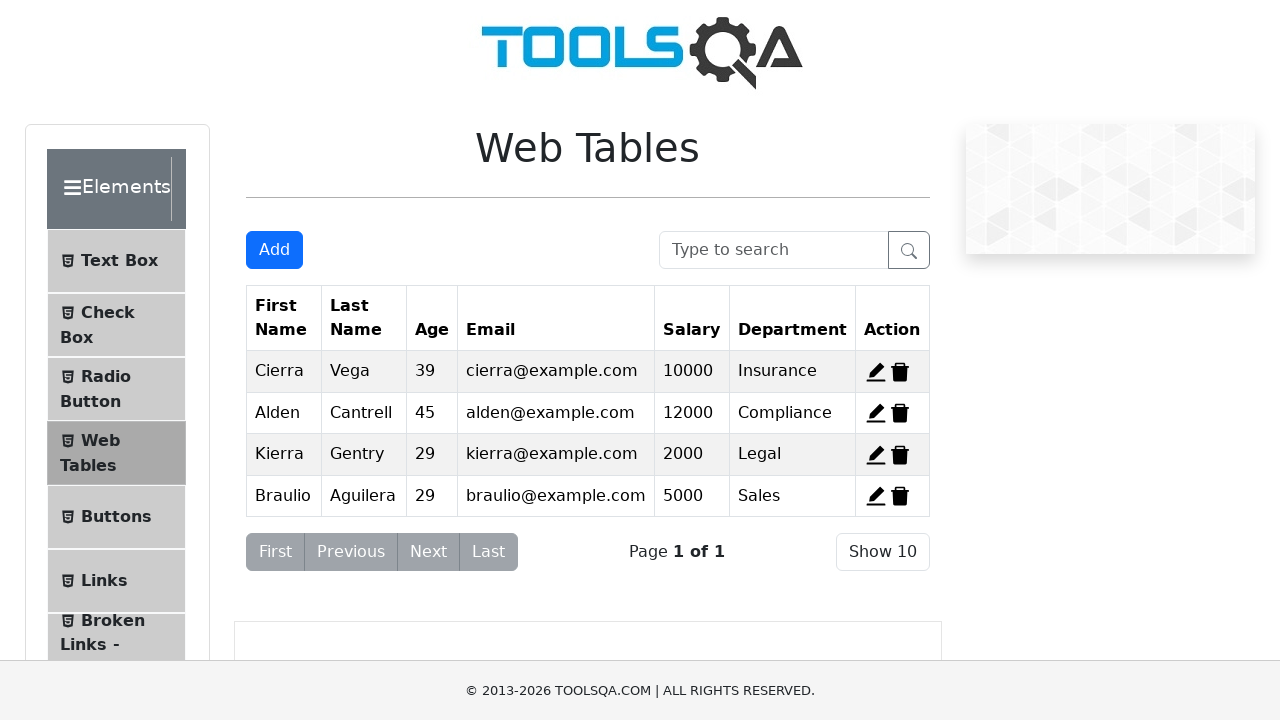

Clicked edit button for record 4 at (876, 496) on #edit-record-4
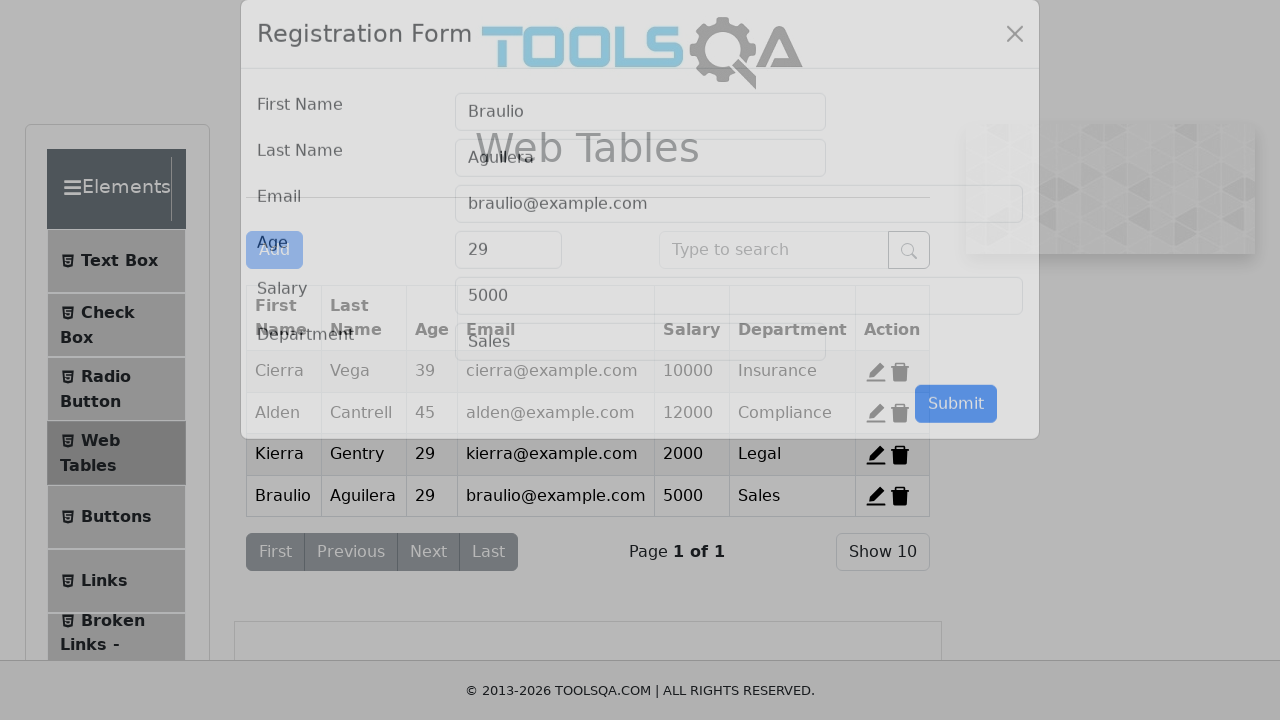

Waited 1000ms for edit form to load
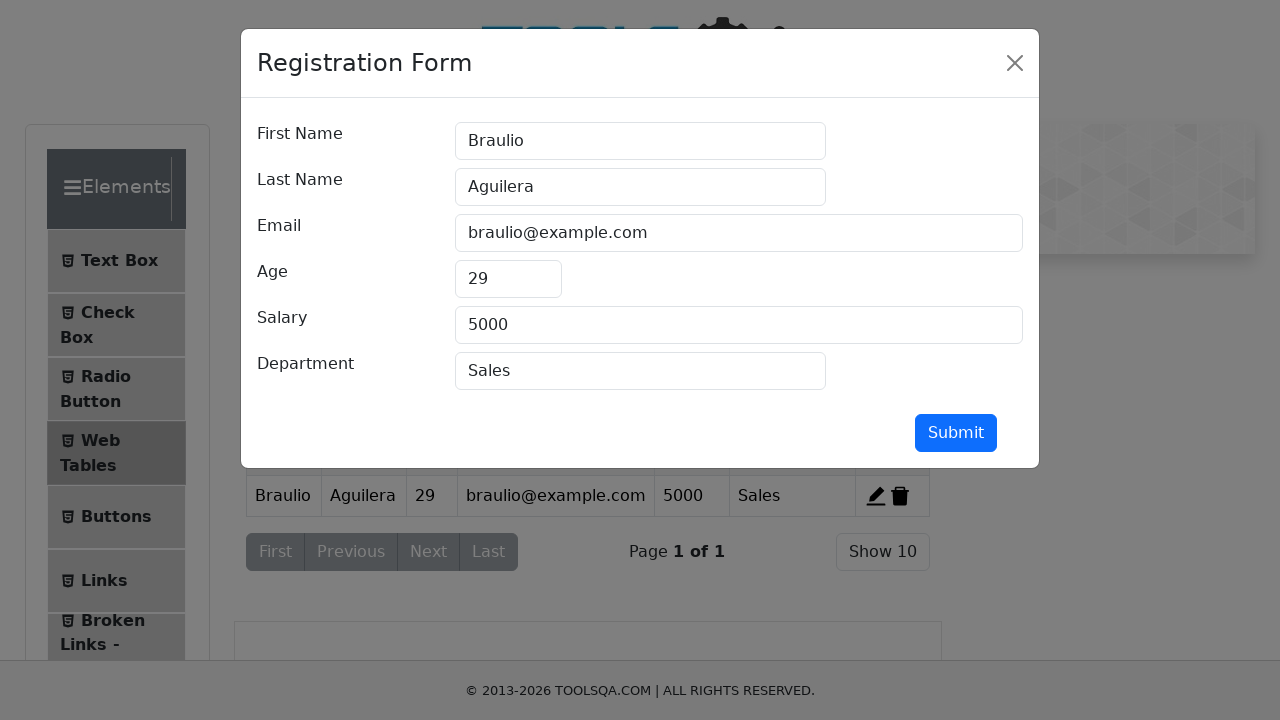

Cleared the salary field on input#salary
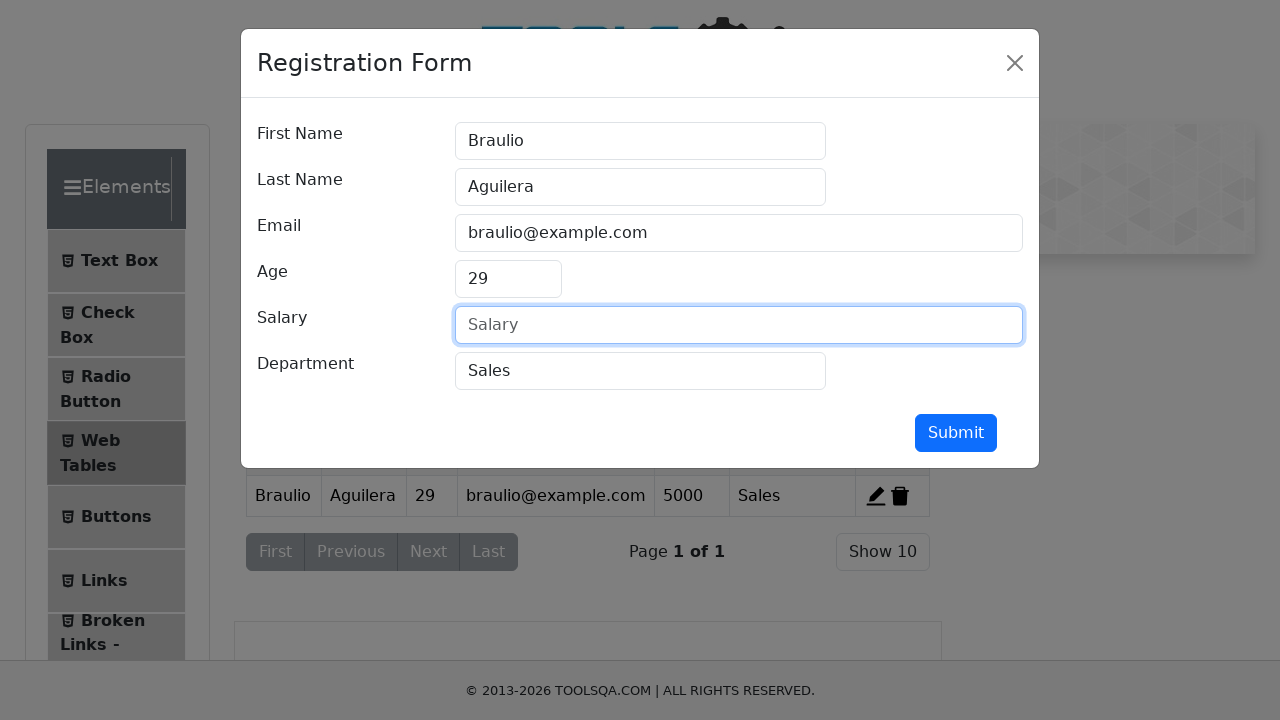

Updated salary field to '15000' on input#salary
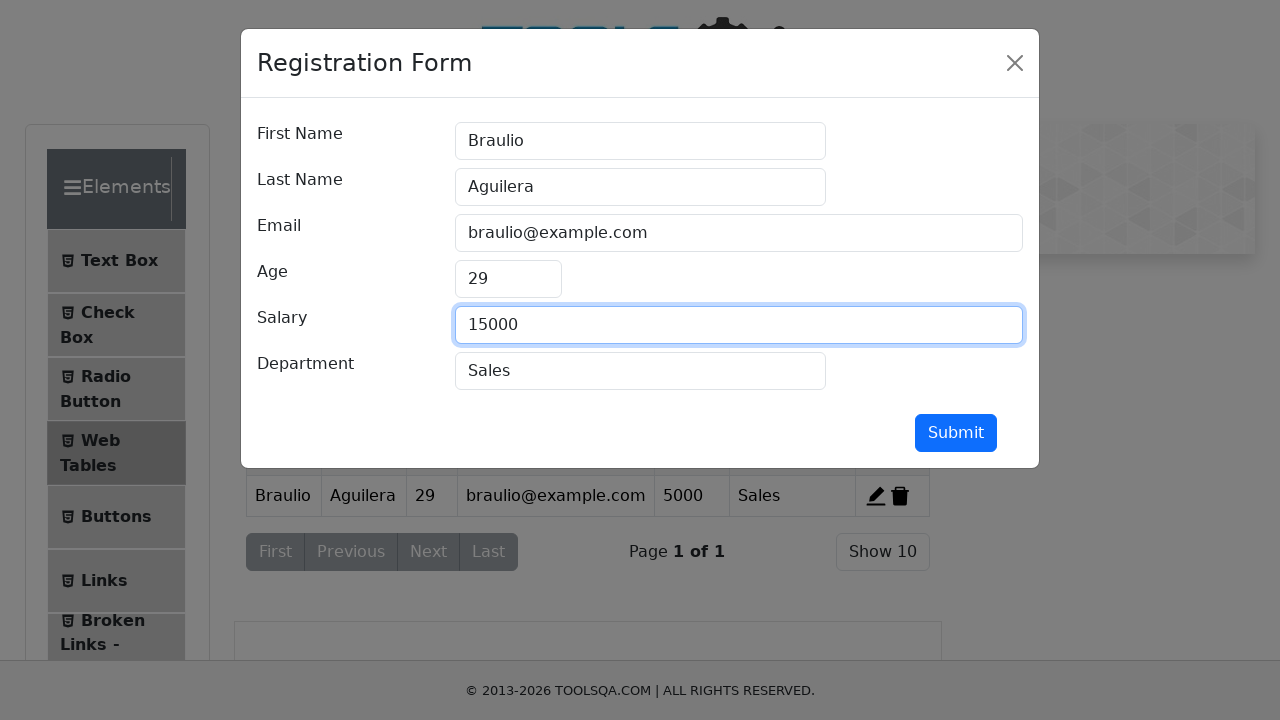

Waited 1000ms before submitting changes
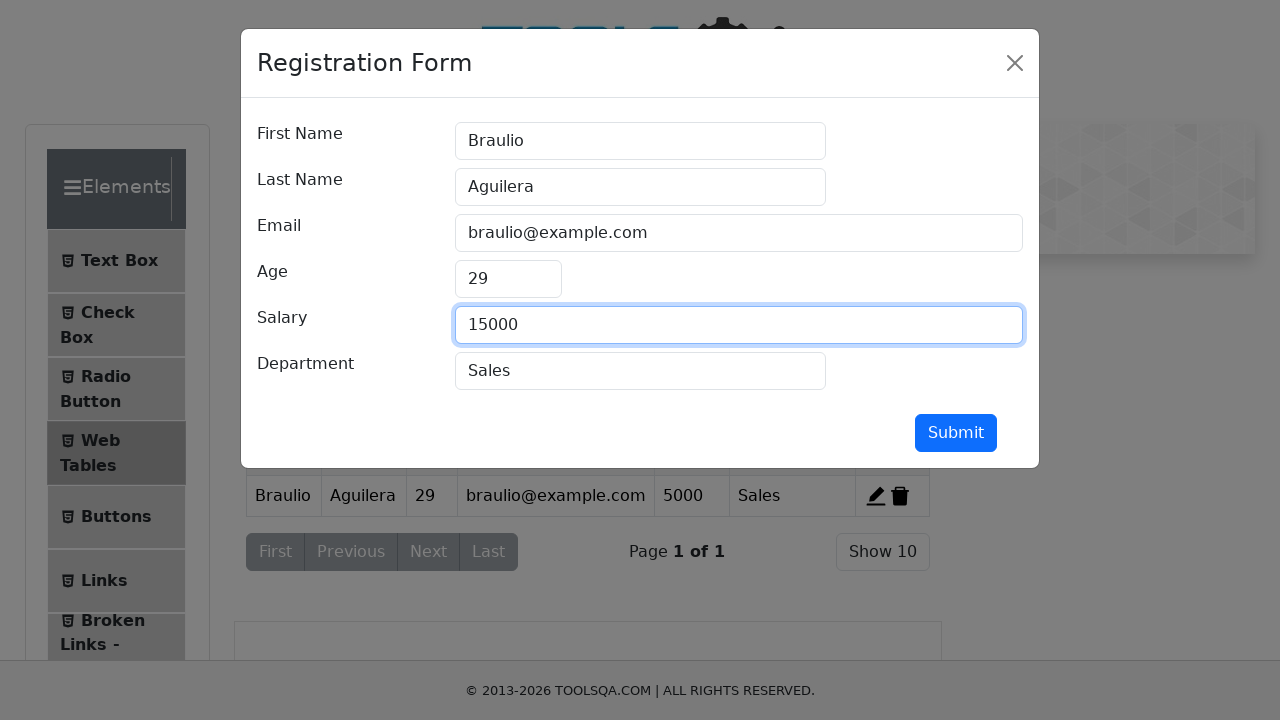

Clicked submit button to save salary changes at (956, 433) on button#submit
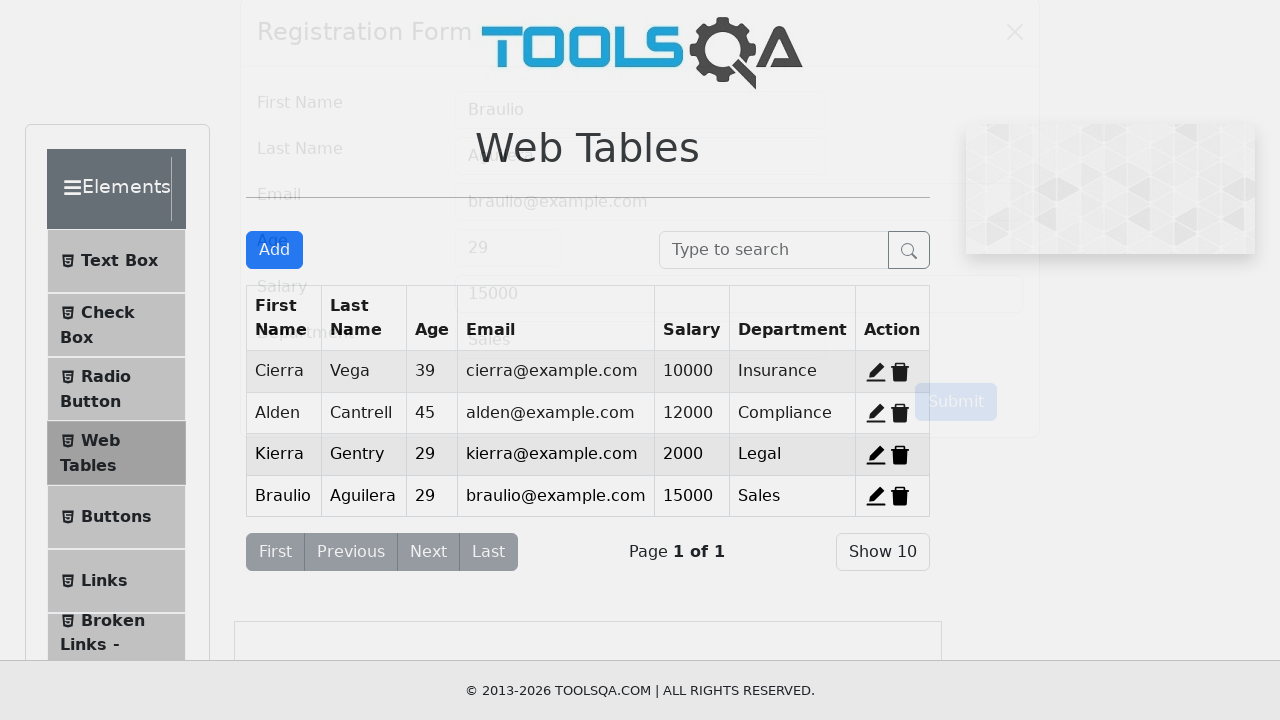

Waited 1000ms for changes to be saved
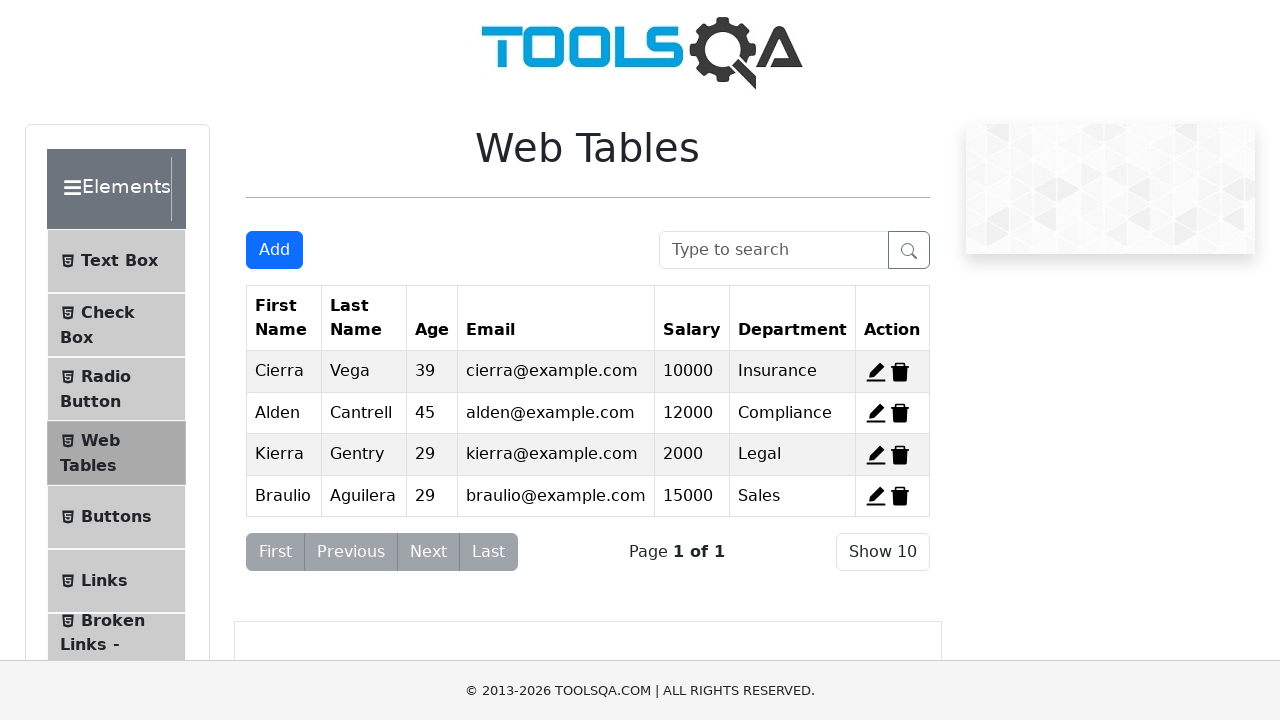

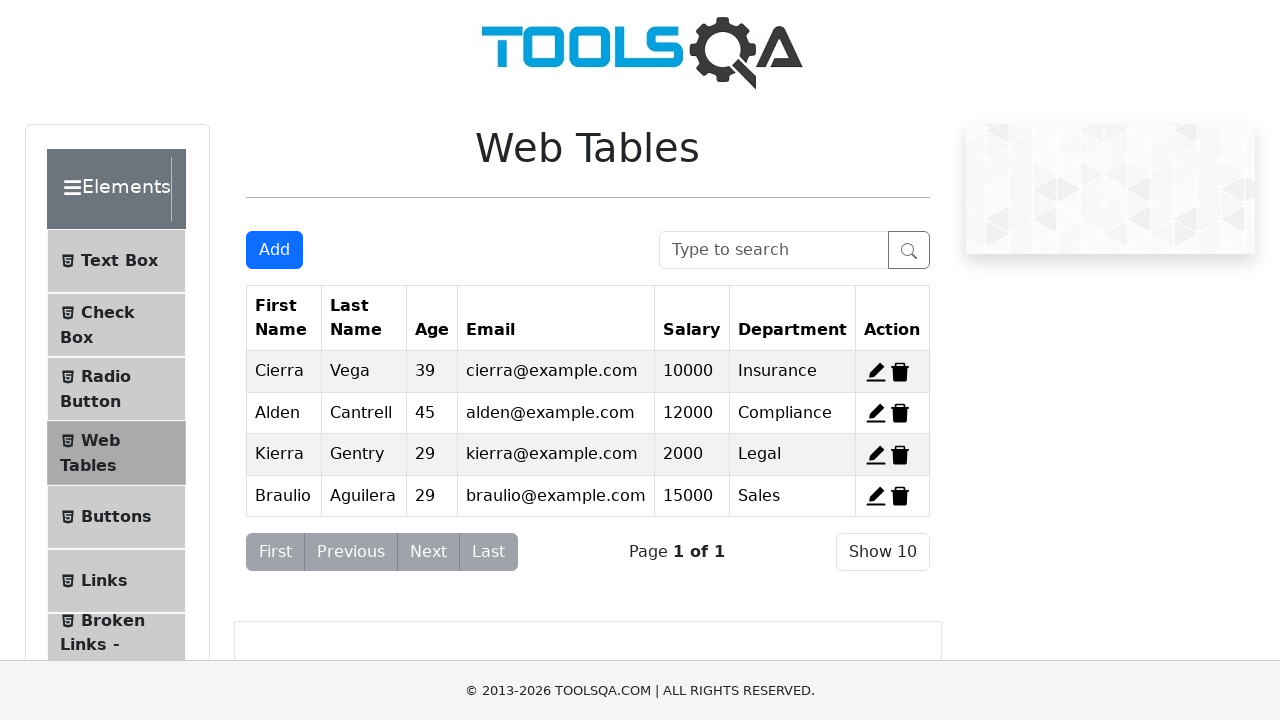